Opens the Ajio e-commerce website homepage and waits for it to load

Starting URL: https://www.ajio.com/

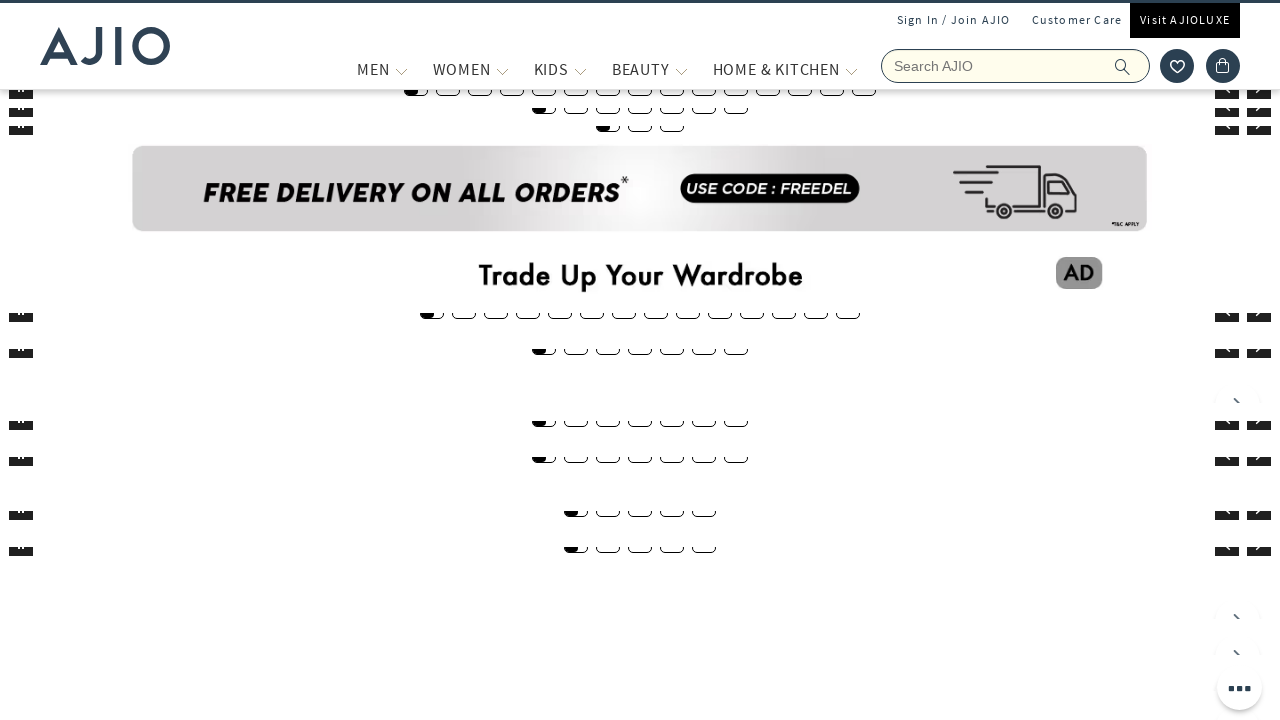

Waited for DOM content to load on Ajio homepage
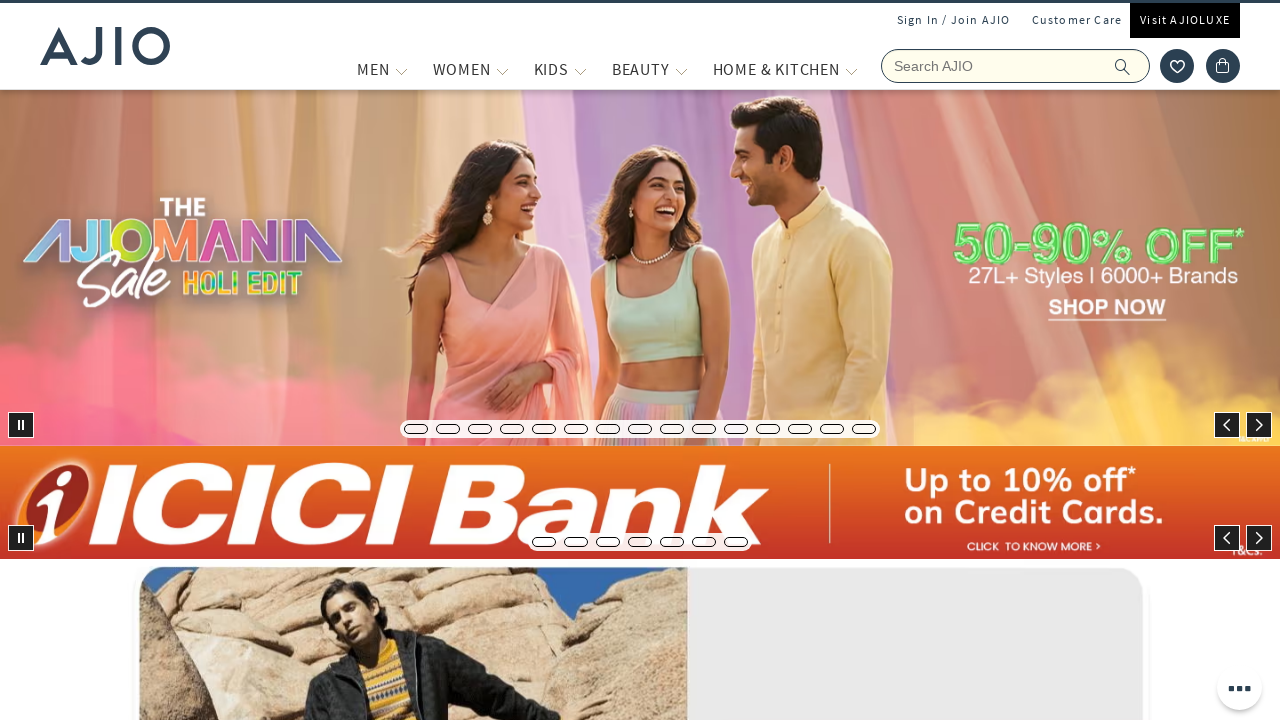

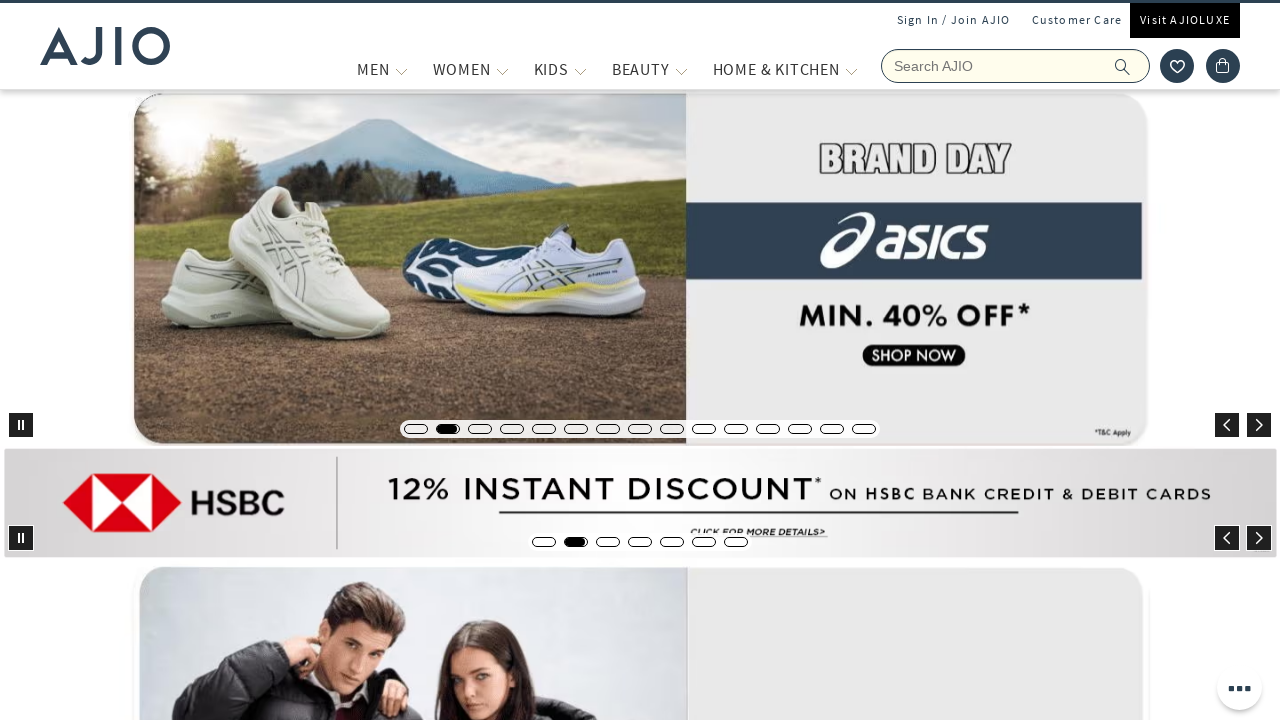